Tests calendar date picker functionality by selecting a specific date (June 15, 2027) through the calendar navigation interface, clicking through year and month views to select the target date.

Starting URL: https://rahulshettyacademy.com/seleniumPractise/#/offers

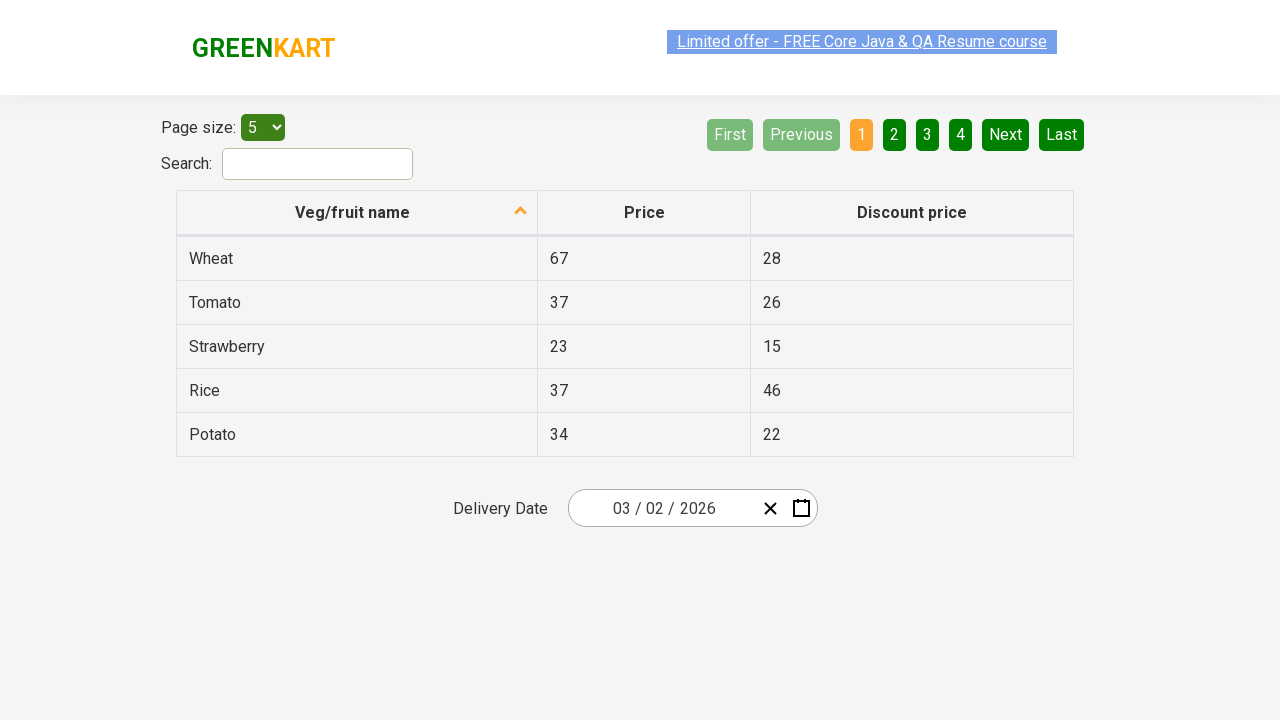

Clicked on date picker input group to open calendar at (662, 508) on .react-date-picker__inputGroup
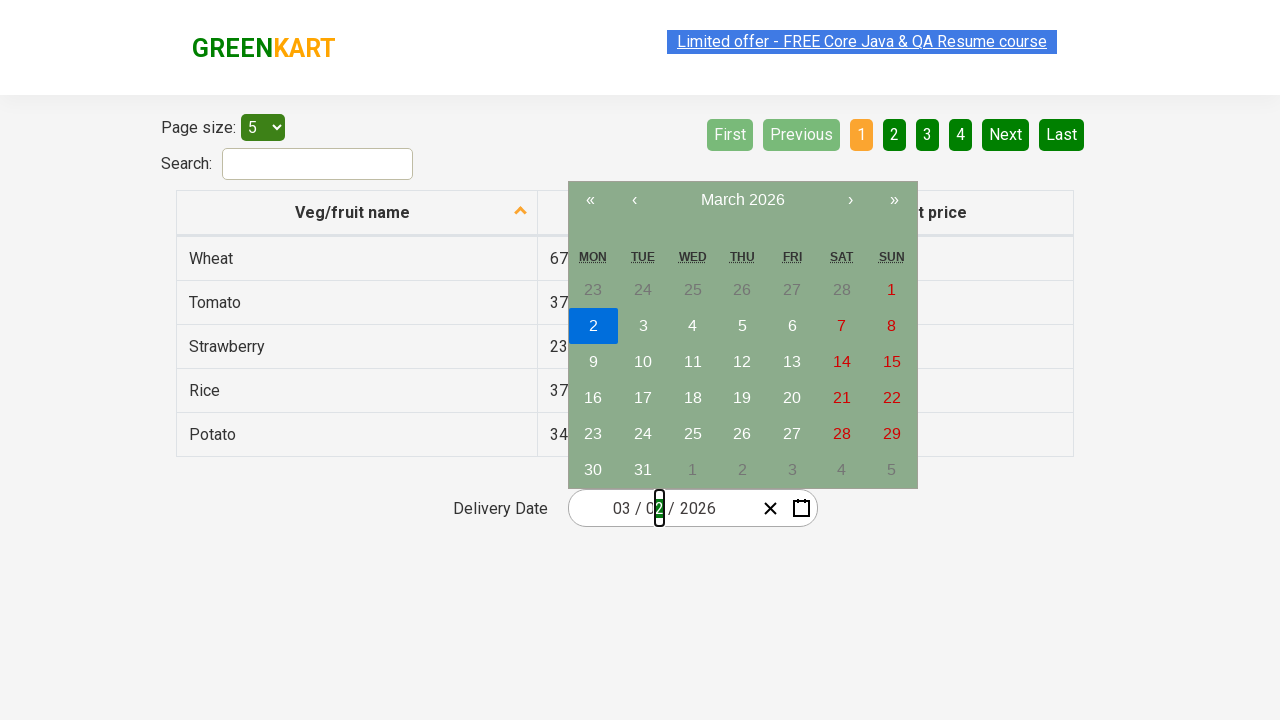

Clicked navigation label to navigate to month view at (742, 200) on .react-calendar__navigation__label
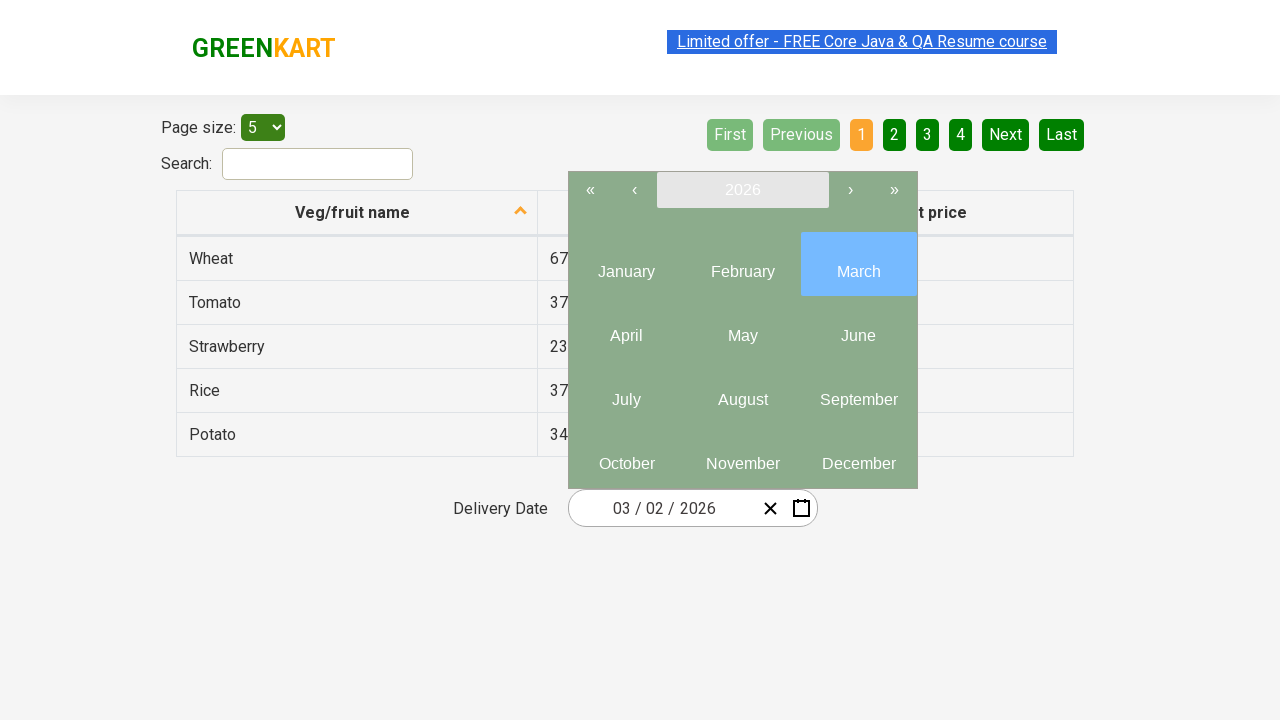

Clicked navigation label again to navigate to year view at (742, 190) on .react-calendar__navigation__label
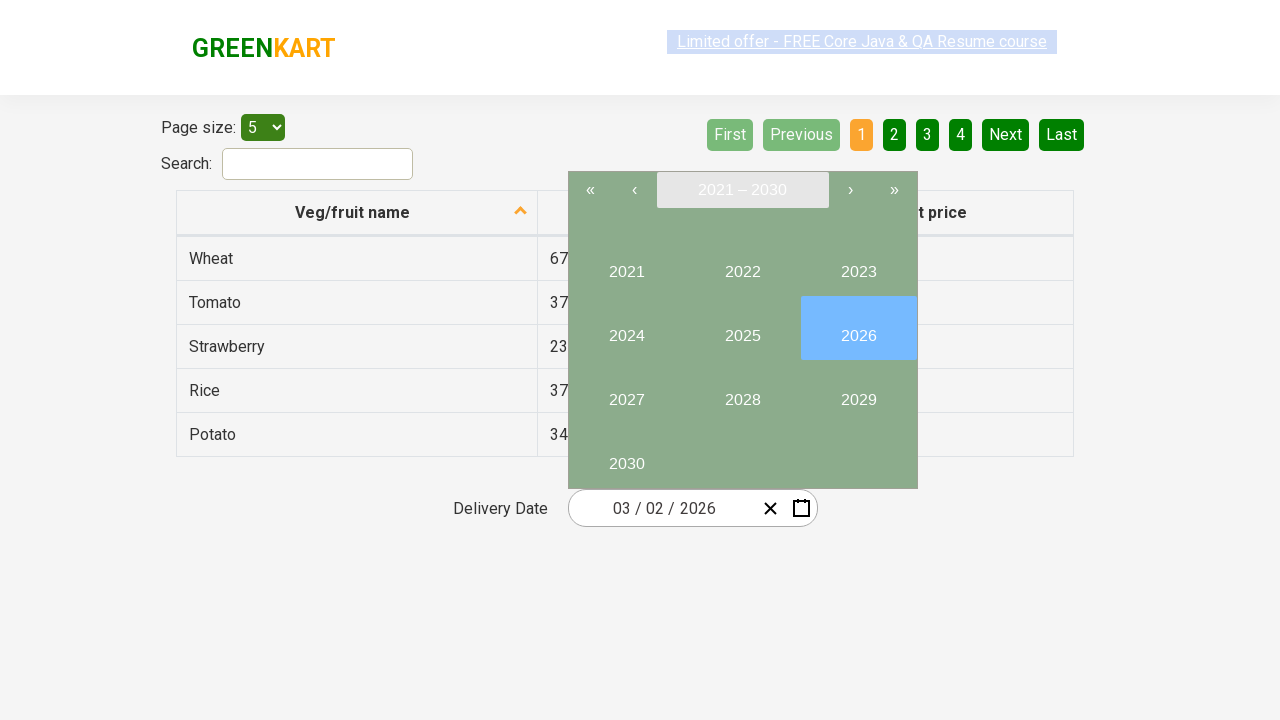

Selected year 2027 from year view at (626, 392) on button:text('2027')
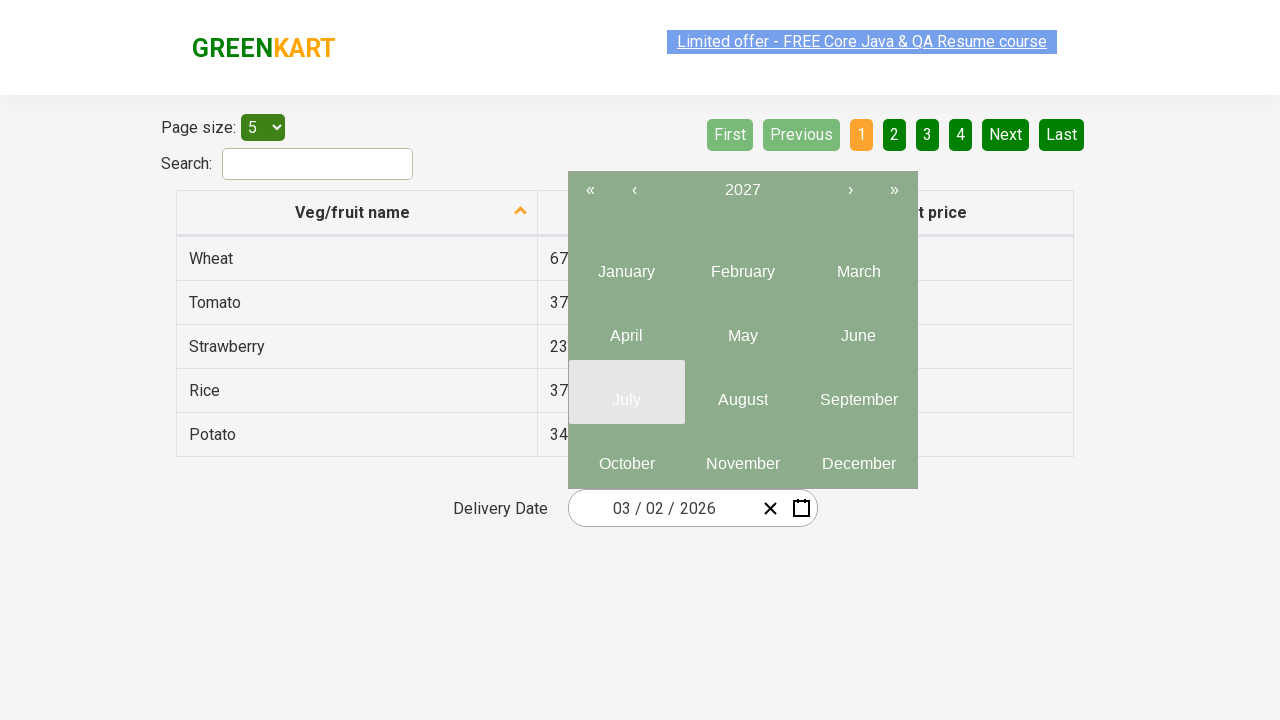

Selected June (6th month) from month picker at (858, 328) on .react-calendar__year-view__months__month >> nth=5
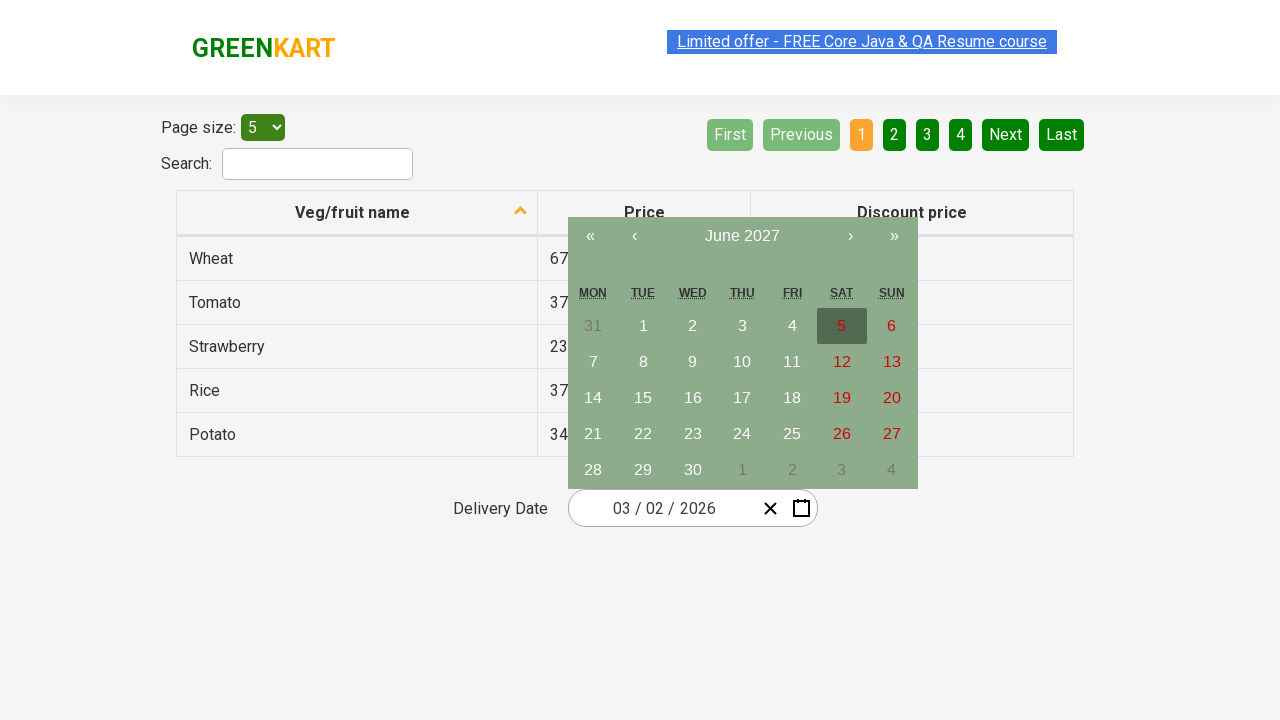

Selected date 15 from the calendar at (643, 398) on abbr:text('15')
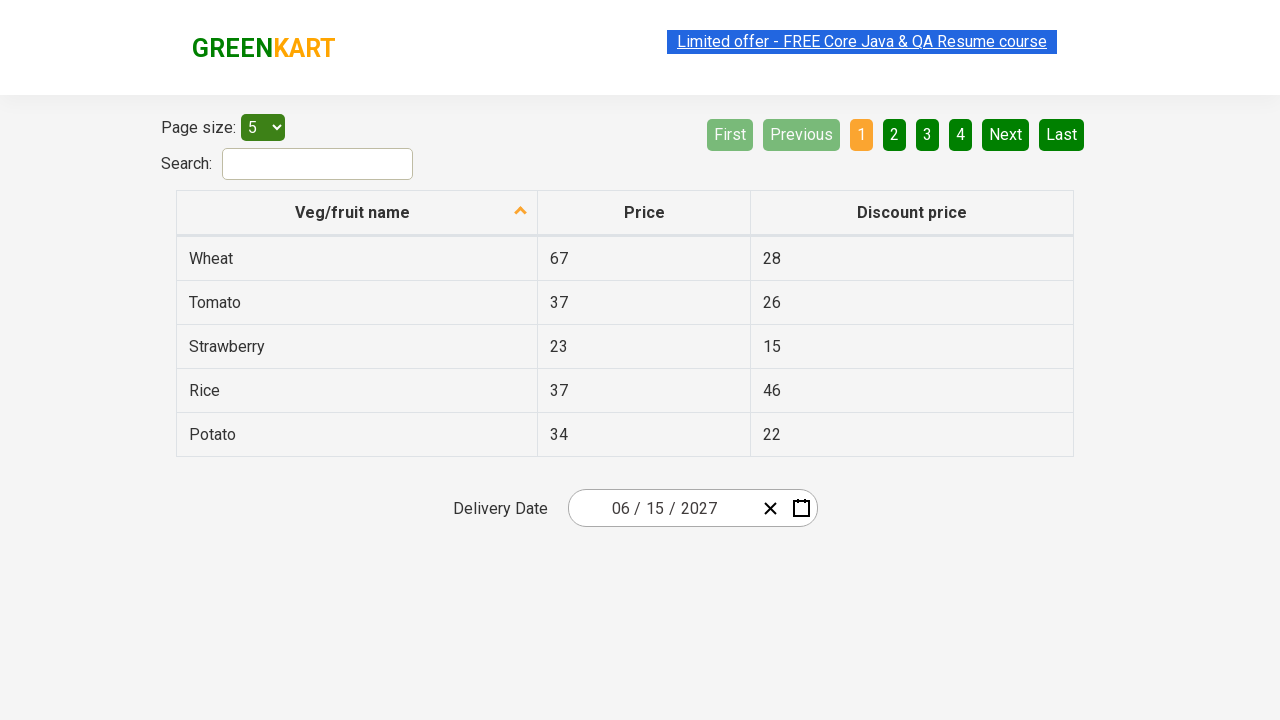

Date inputs updated after selecting June 15, 2027
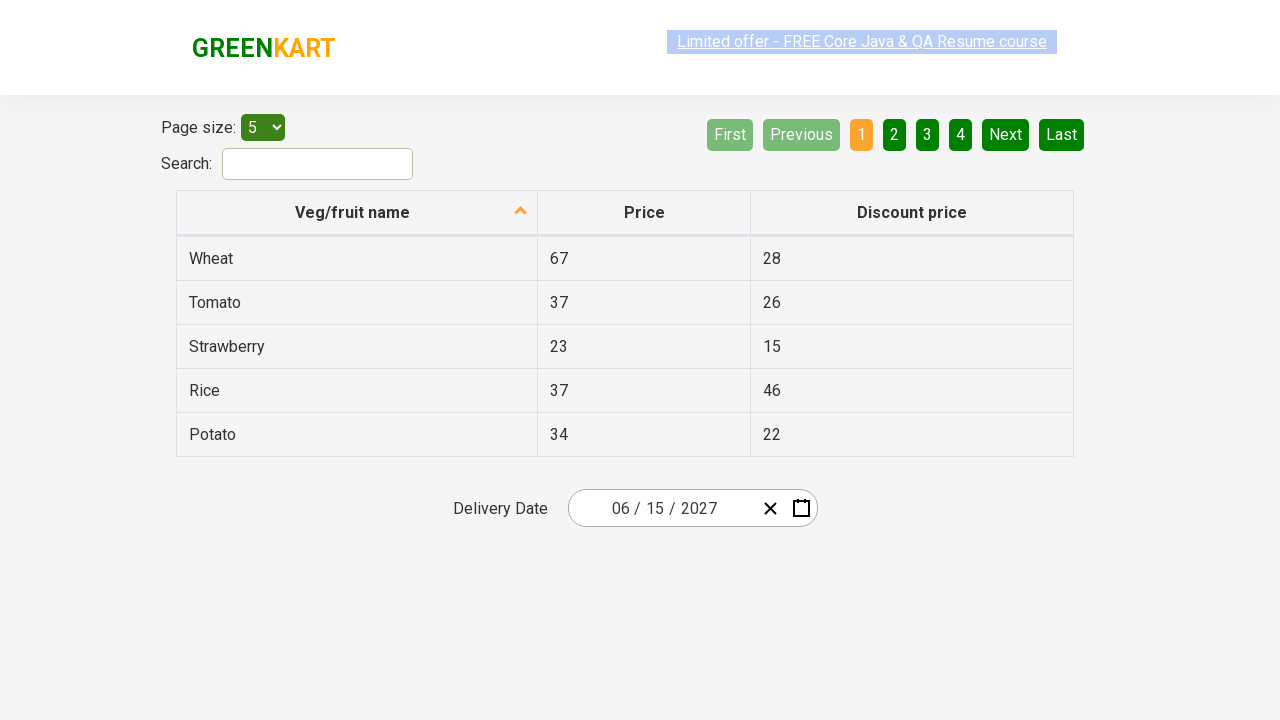

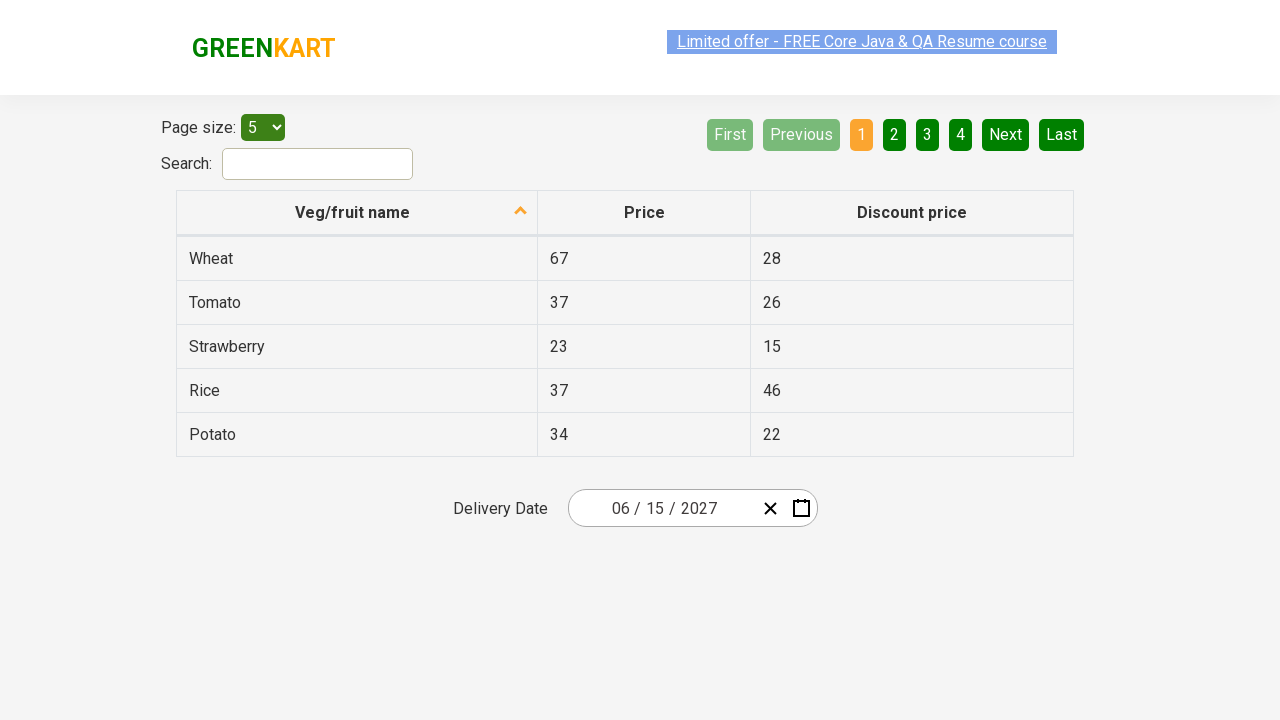